Tests DuckDuckGo search functionality by entering "Playwright" as a search query, pressing Enter, and verifying the search results page loads correctly.

Starting URL: https://duckduckgo.com

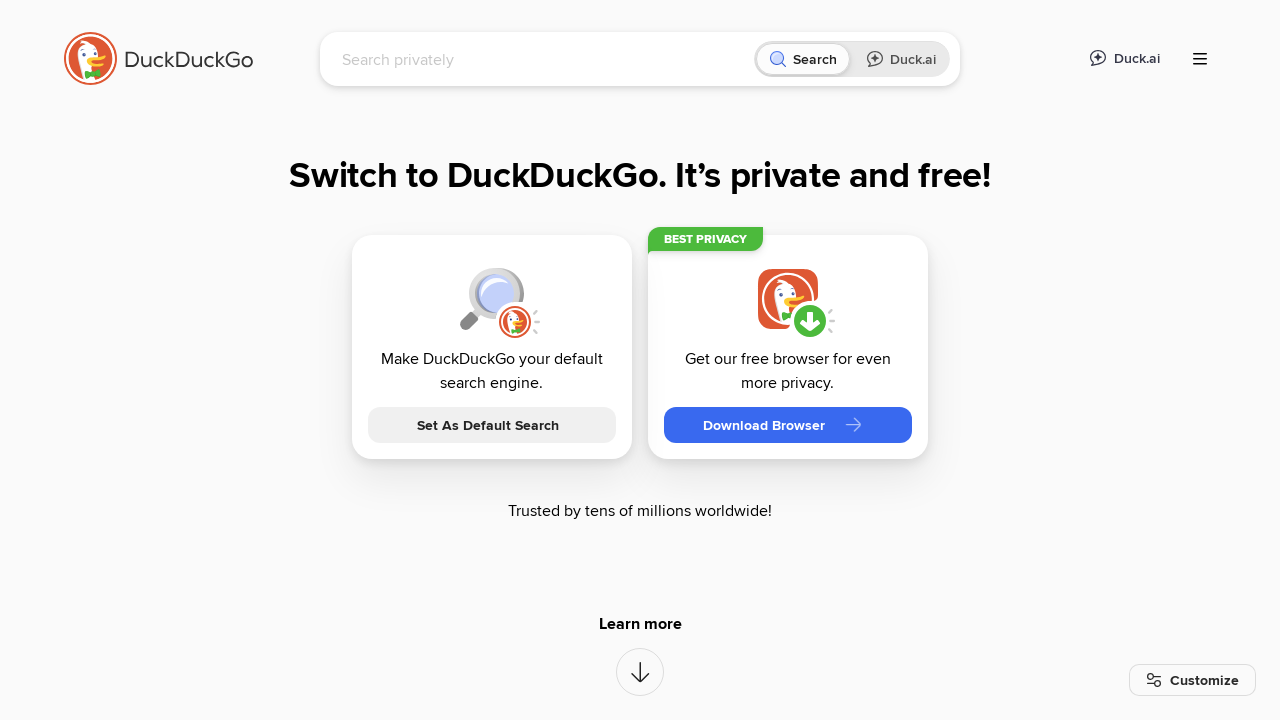

Clicked on the search input field at (544, 59) on [name='q']
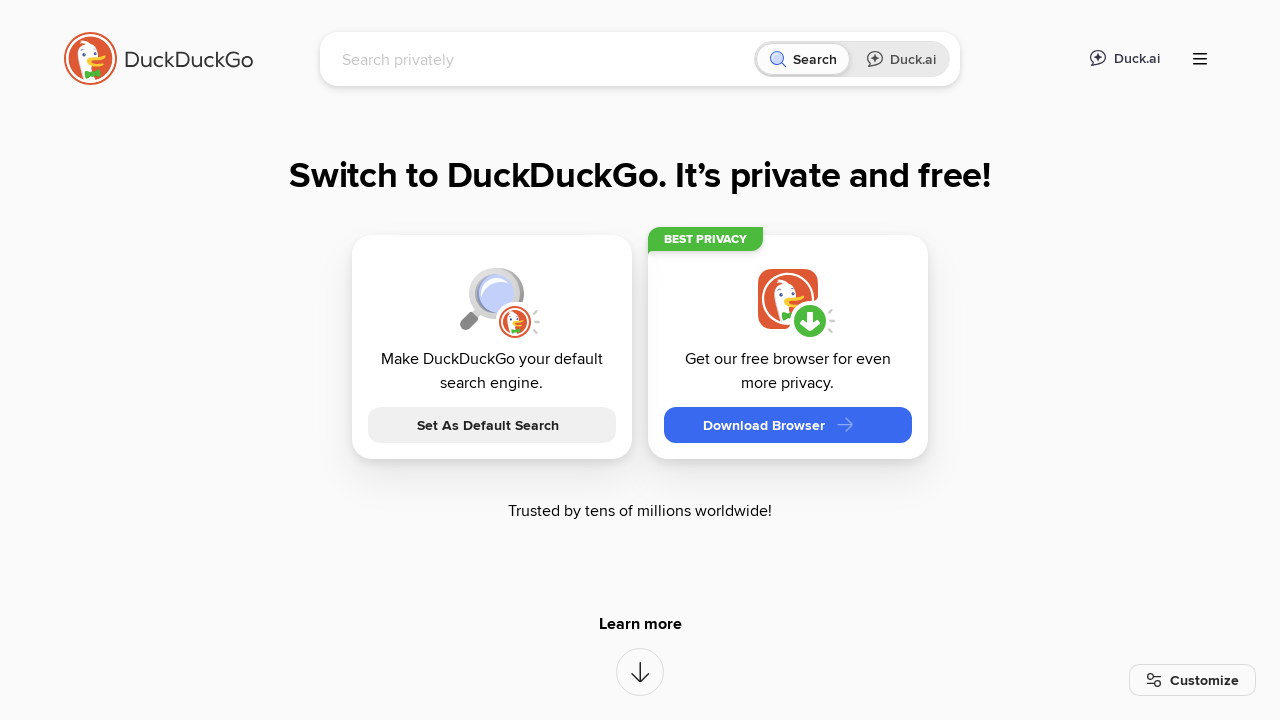

Filled search field with 'Playwright' on [name='q']
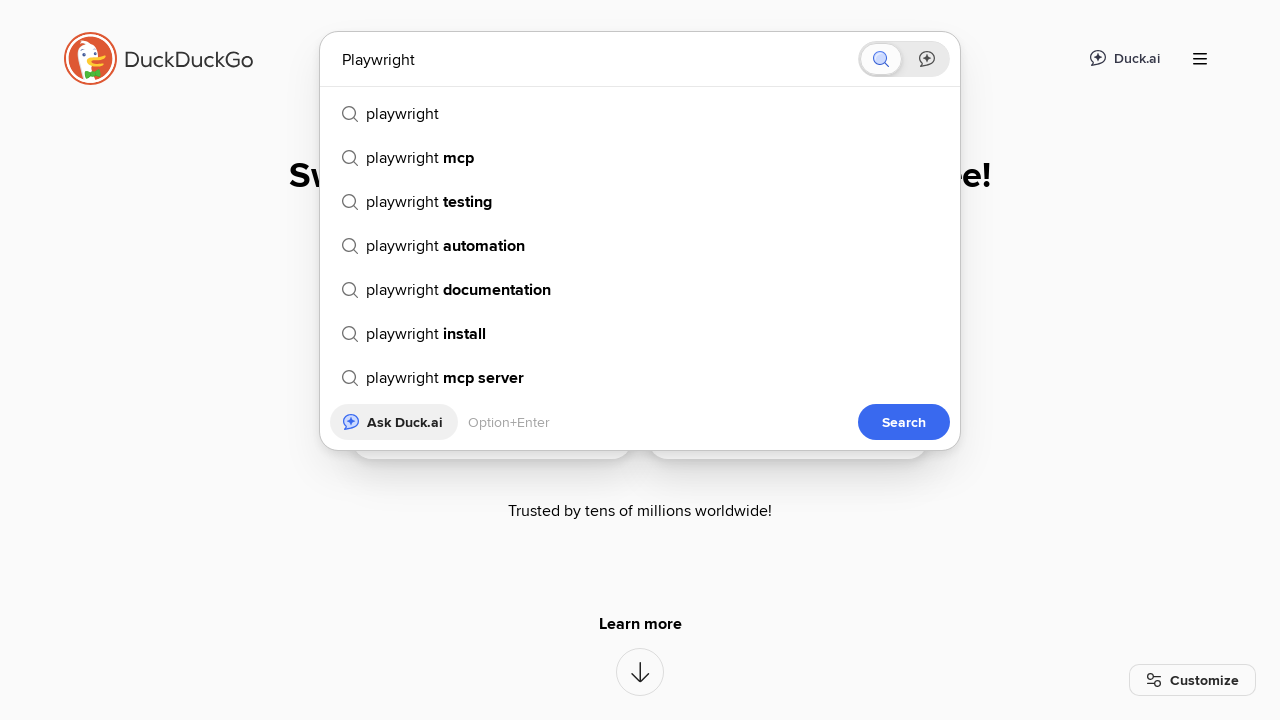

Pressed Enter to submit the search on [name='q']
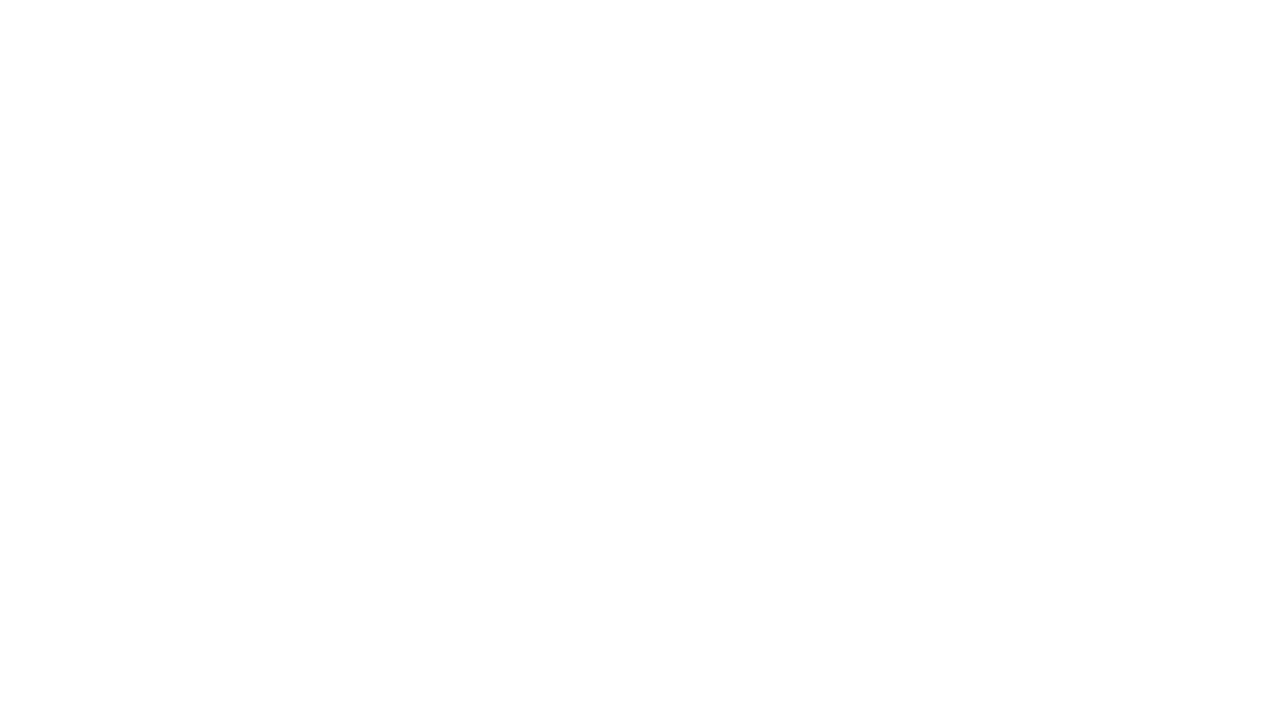

Search results page loaded successfully
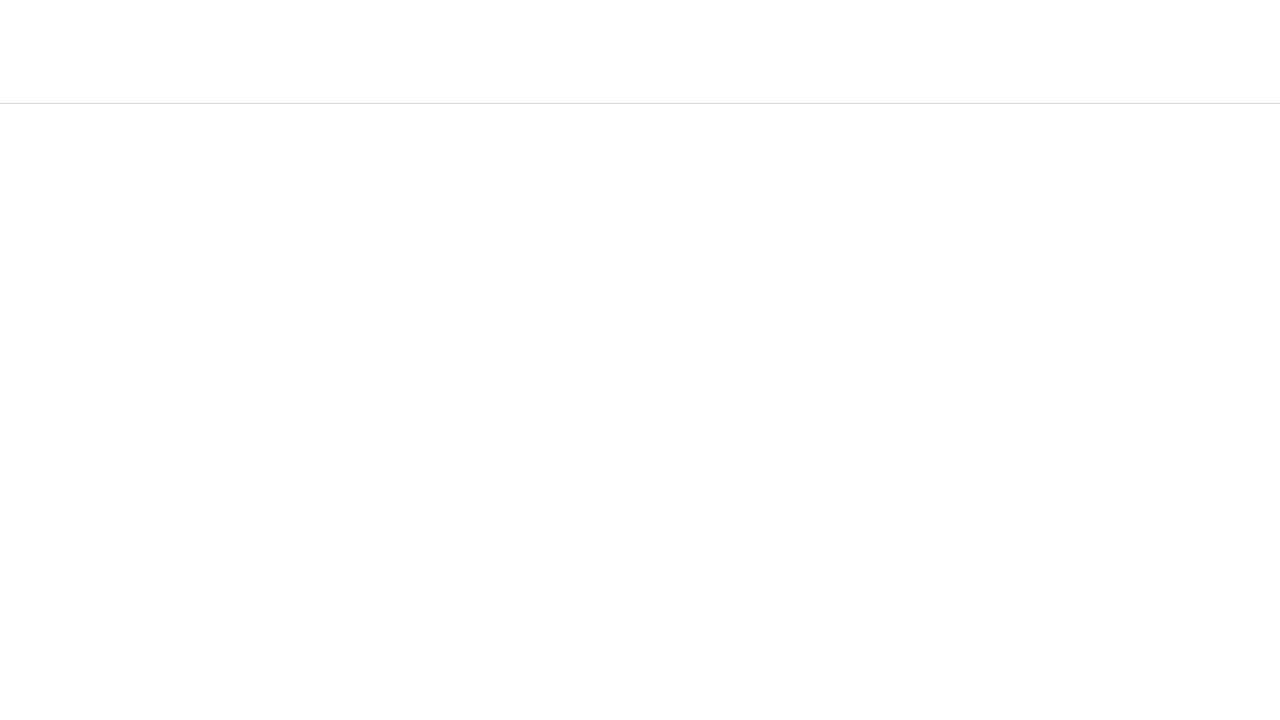

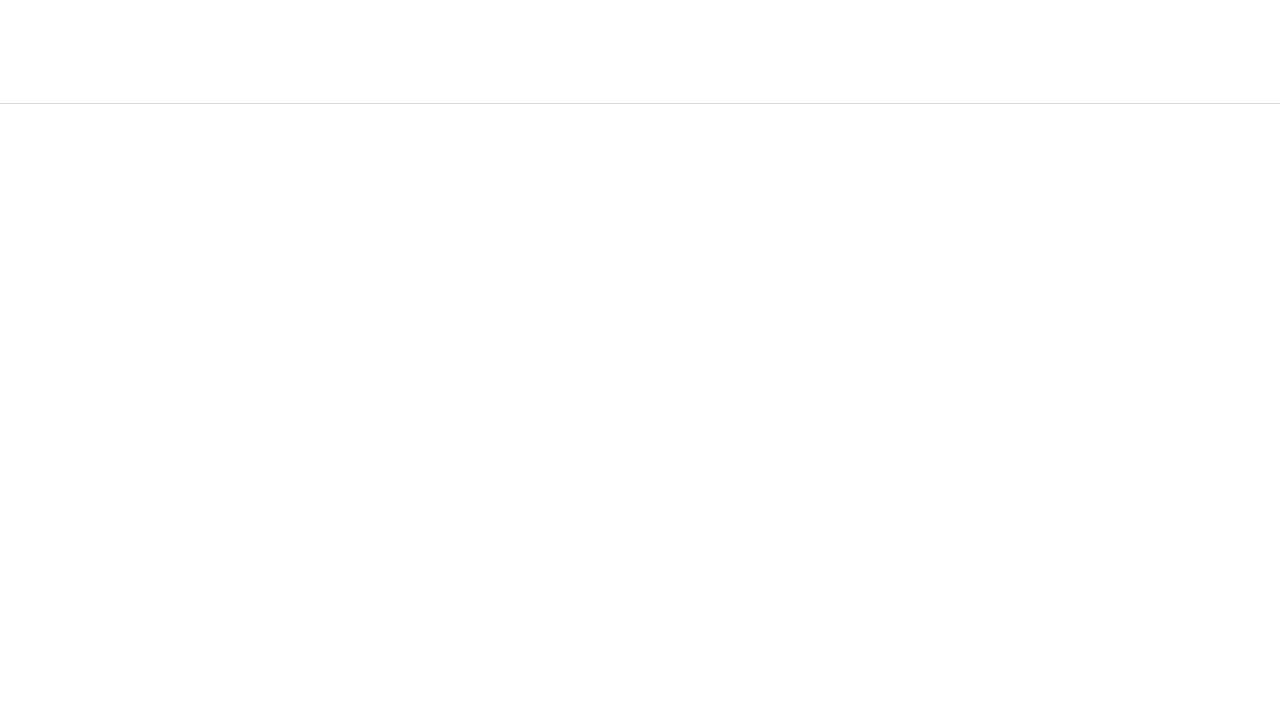